Selects a date in the date picker by clearing and entering a new date

Starting URL: https://demoqa.com/date-picker

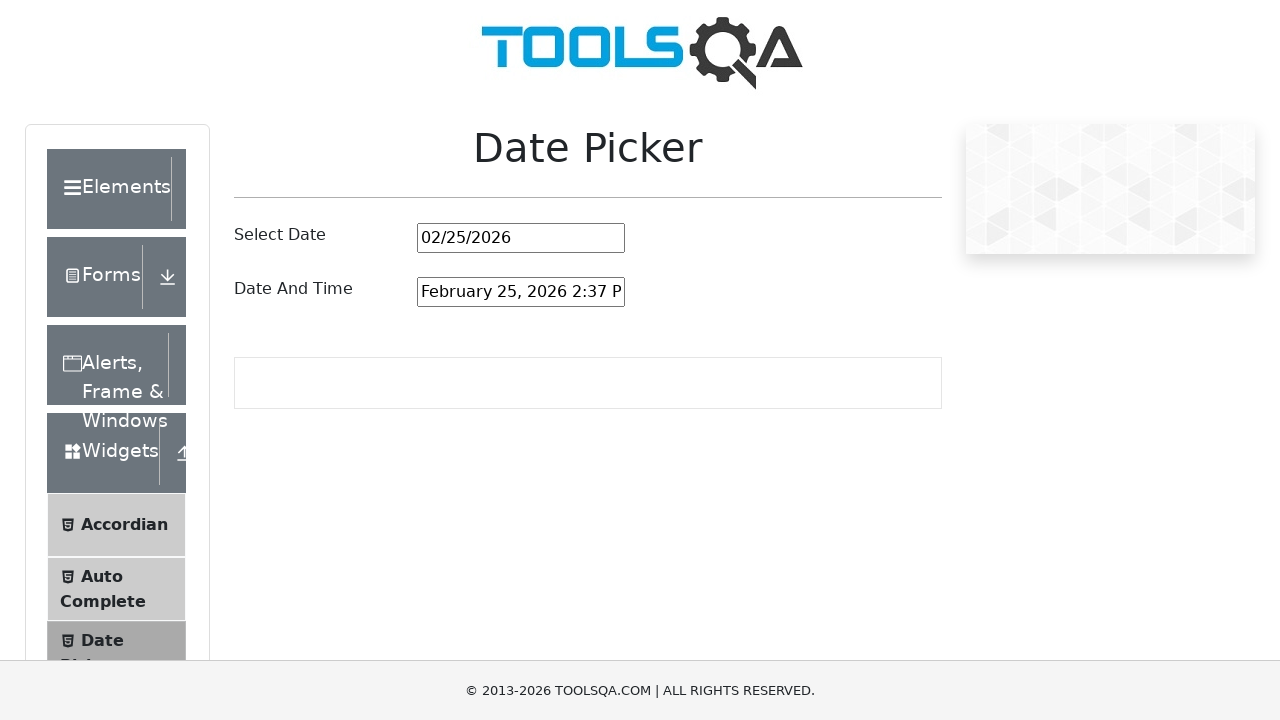

Cleared the date input field on #datePickerMonthYearInput
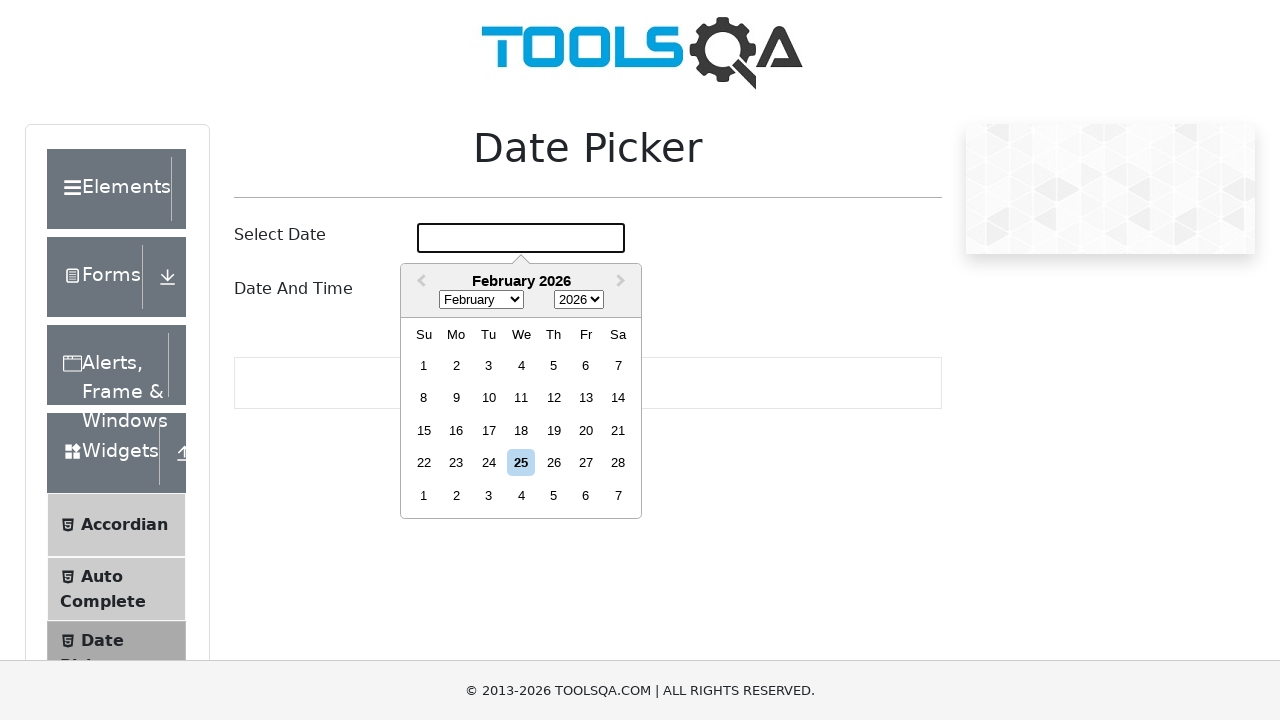

Entered new date '07/27/2024' into the date picker on #datePickerMonthYearInput
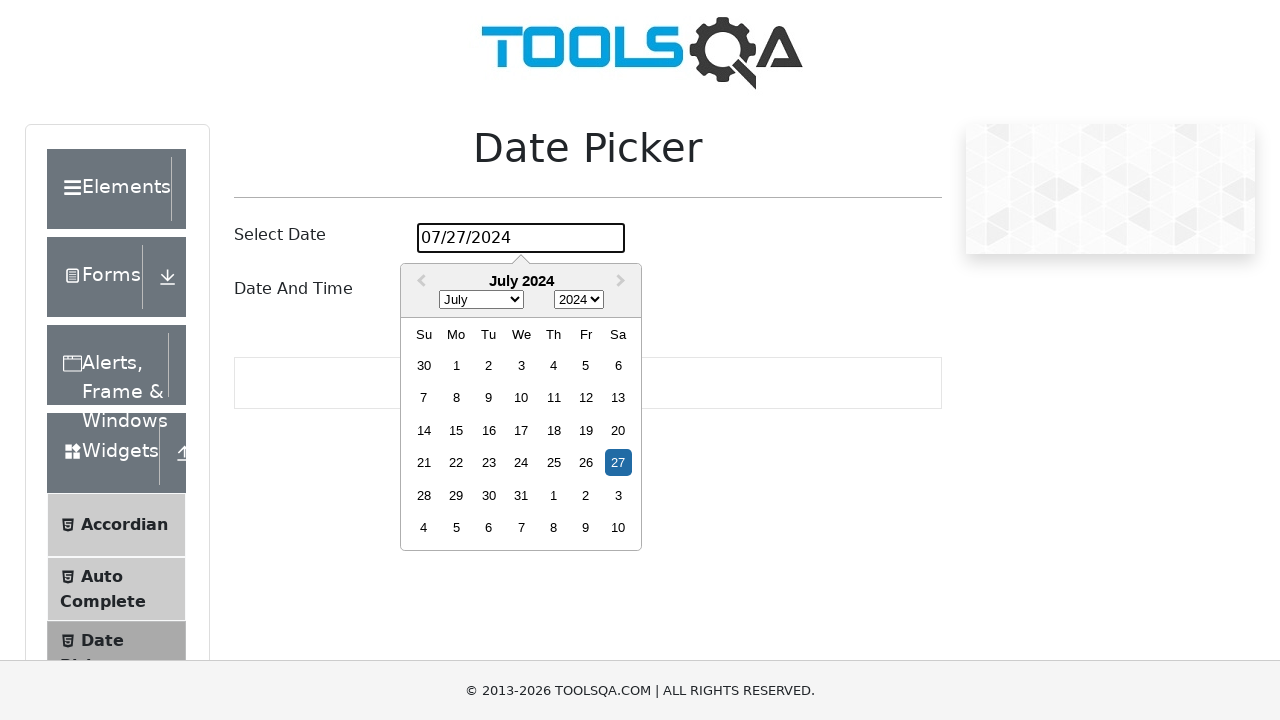

Pressed Enter to confirm the selected date on #datePickerMonthYearInput
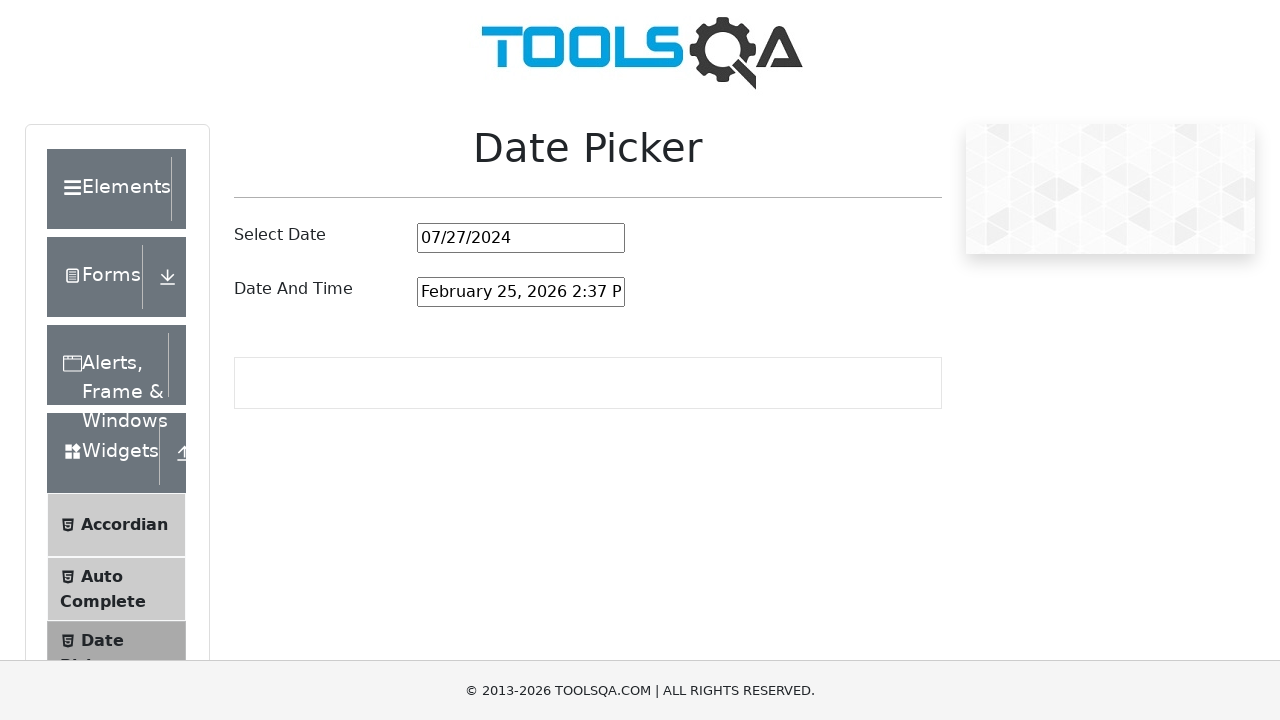

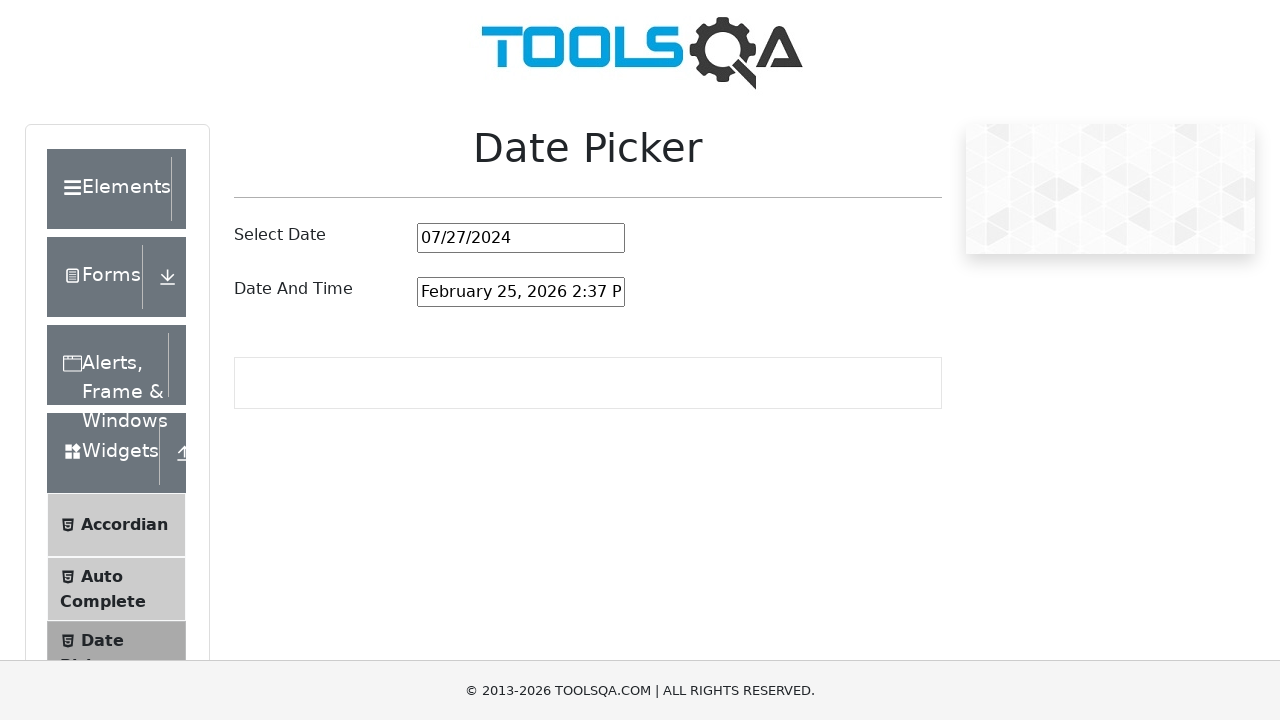